Tests e-commerce functionality by navigating to laptops category, selecting a specific product, and adding it to cart with alert confirmation

Starting URL: https://www.demoblaze.com/index.html

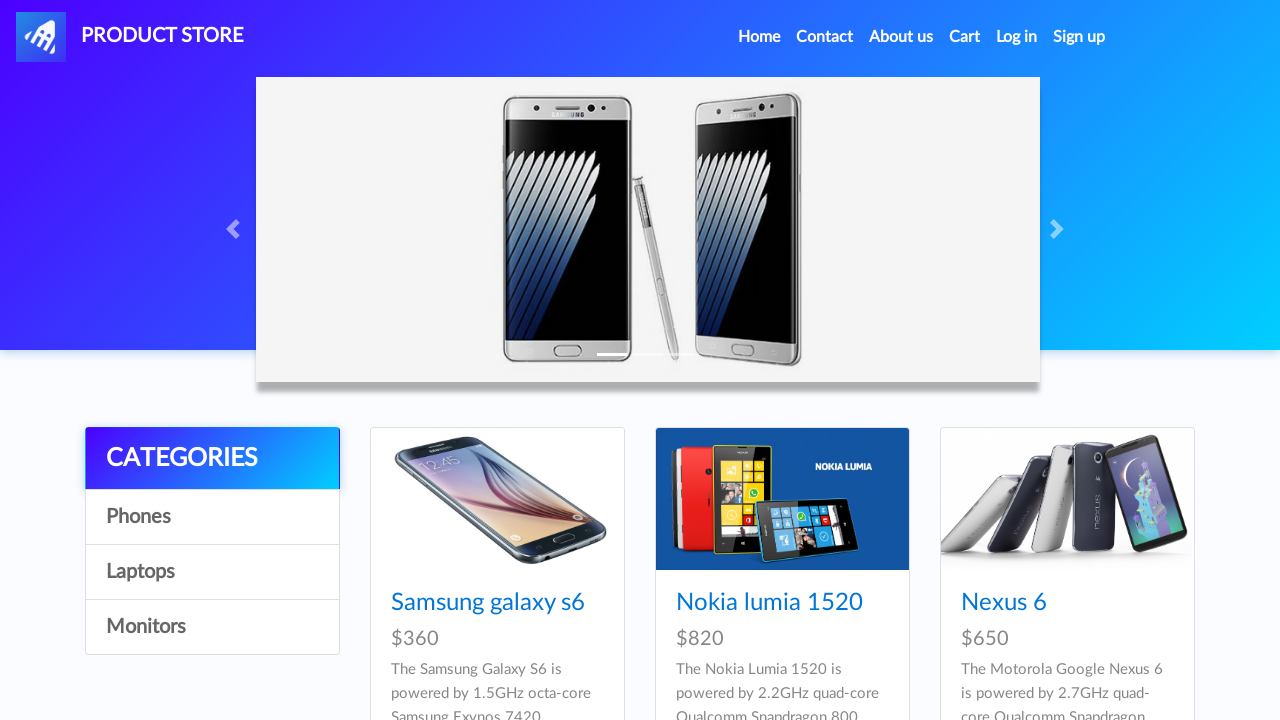

Clicked on Laptops category at (212, 572) on xpath=//a[.='Laptops']
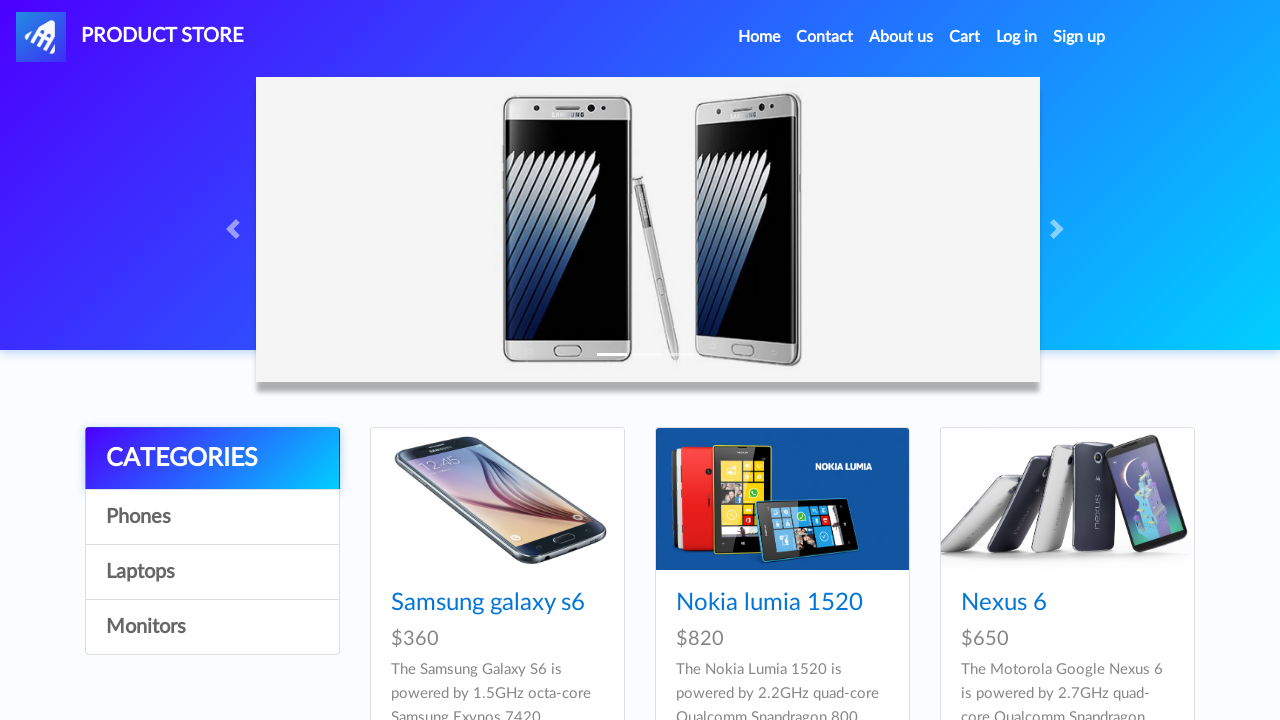

Sony vaio i5 product loaded
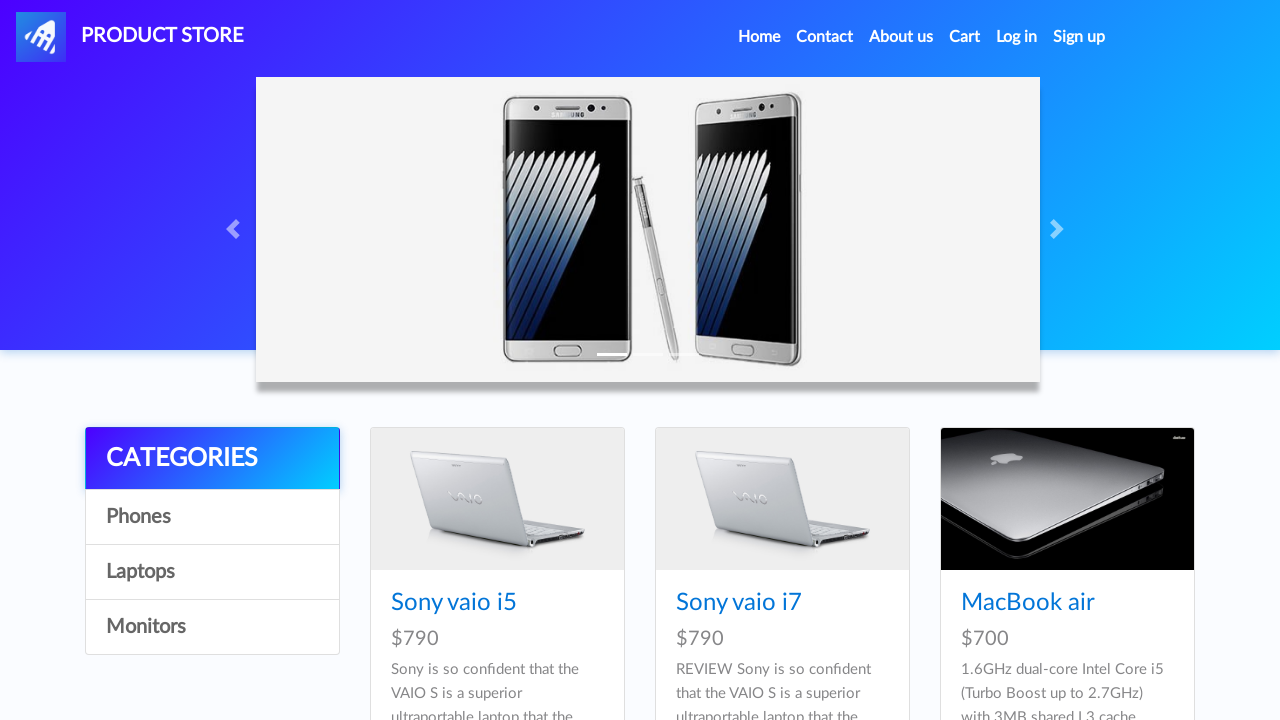

Clicked on Sony vaio i5 product at (454, 603) on xpath=//a[.='Sony vaio i5']
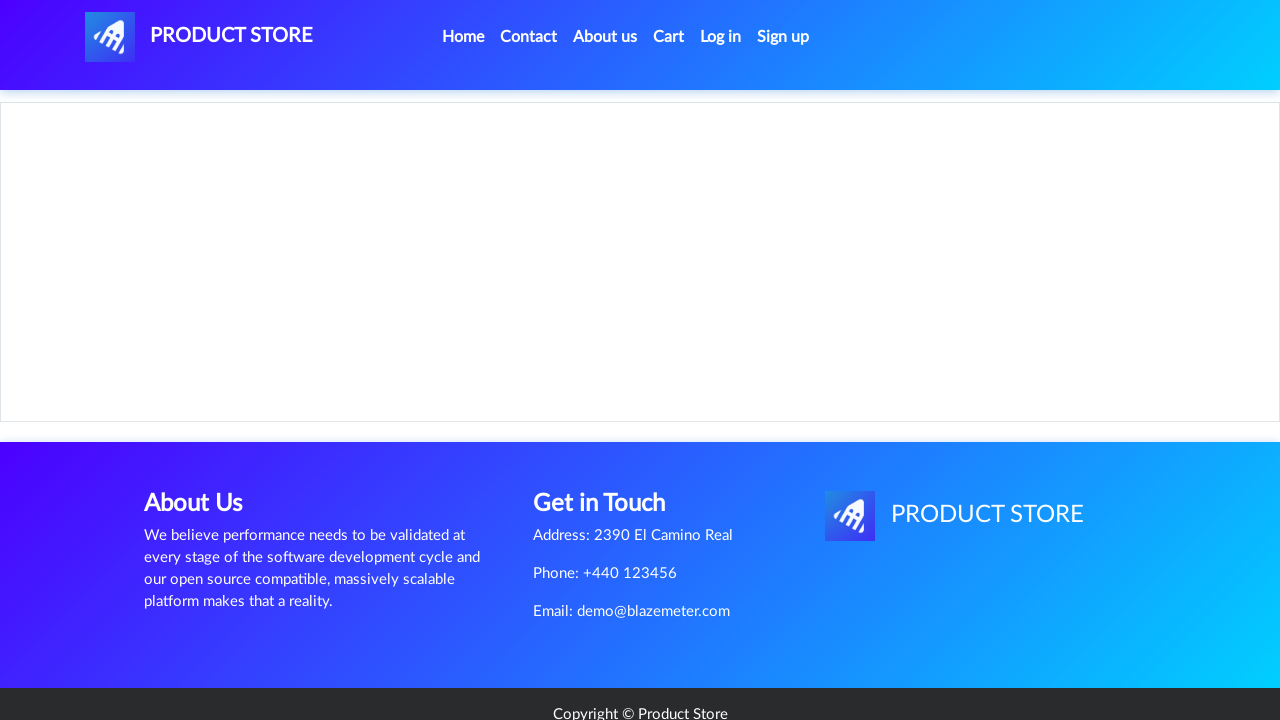

Product page loaded with Add to cart button
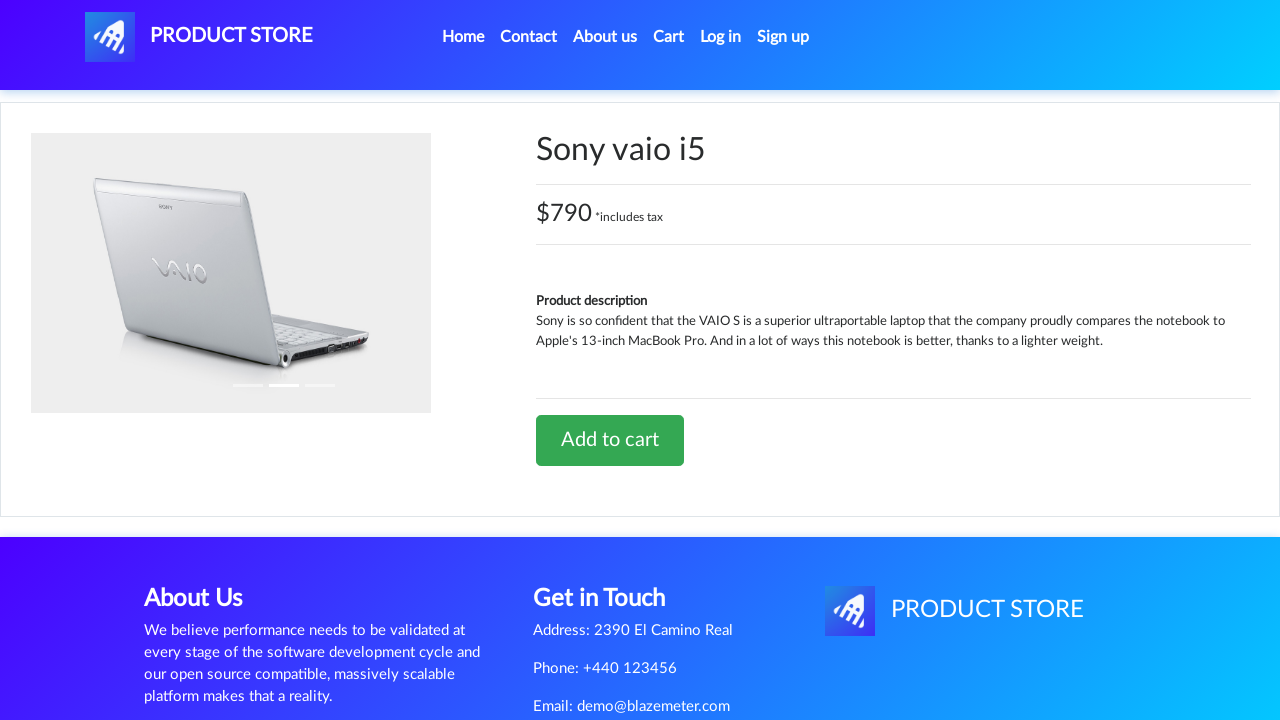

Clicked Add to cart button at (610, 440) on xpath=//a[.='Add to cart']
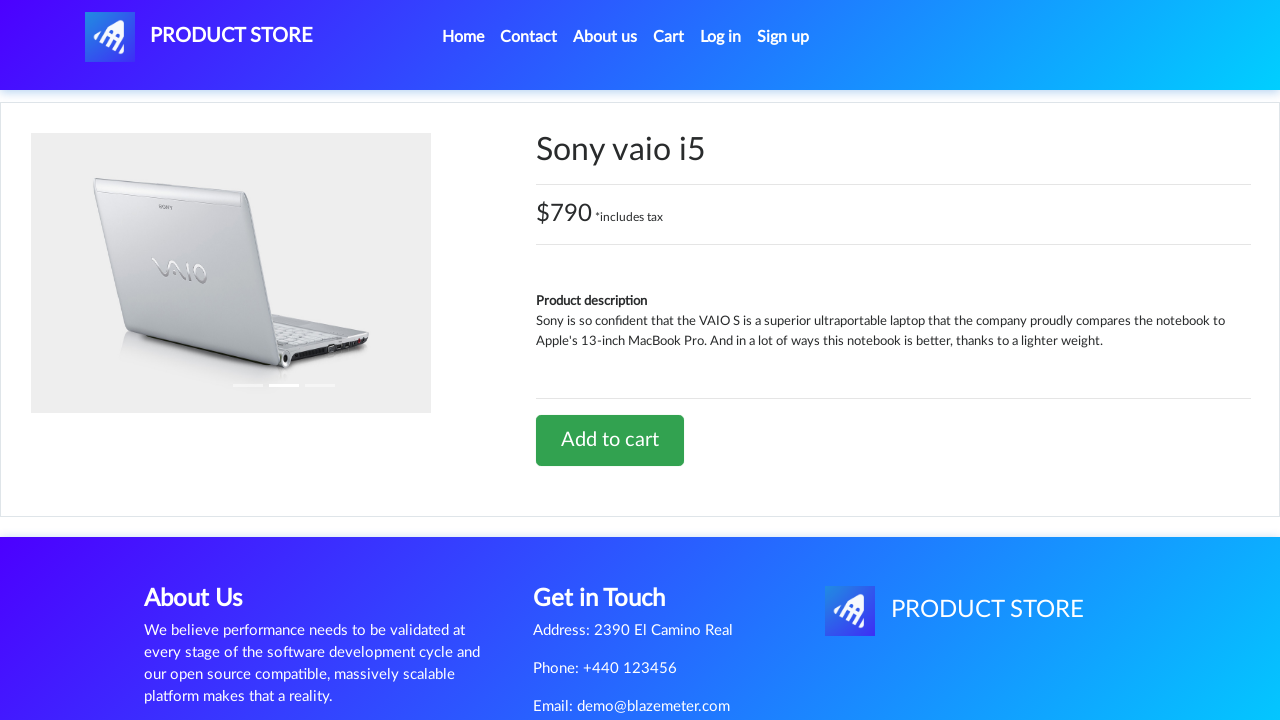

Alert dialog handler configured to accept
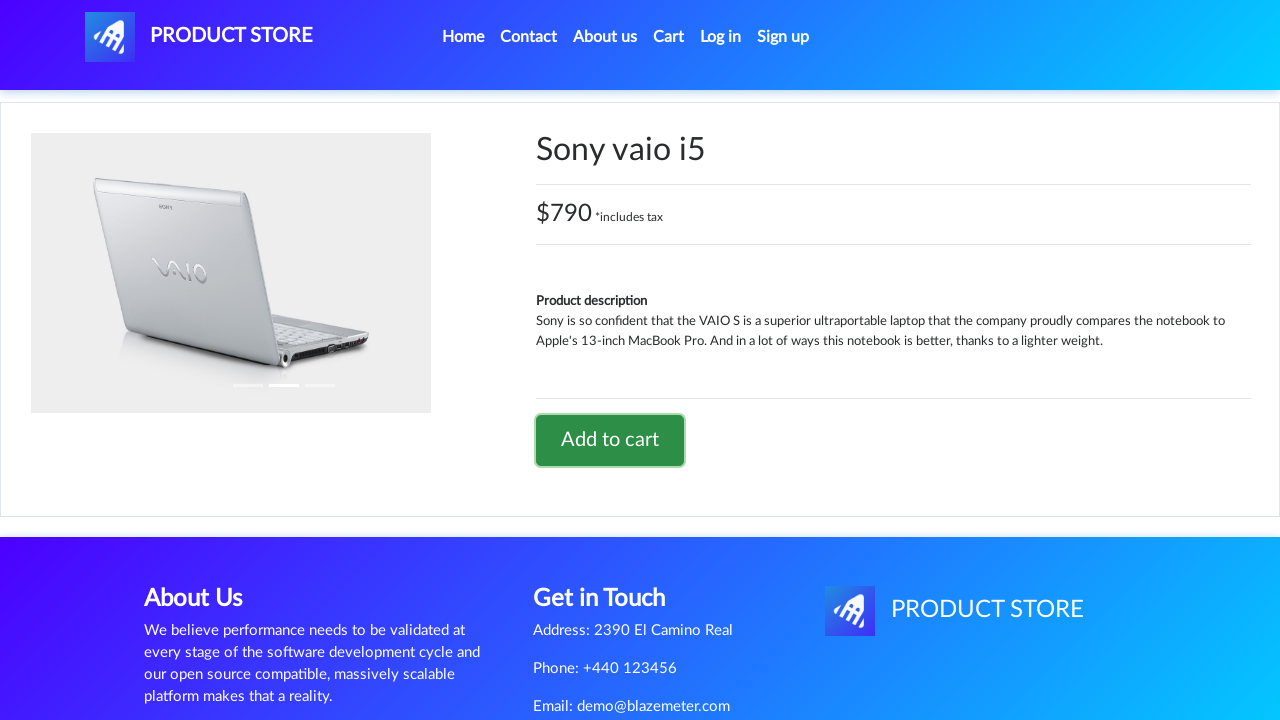

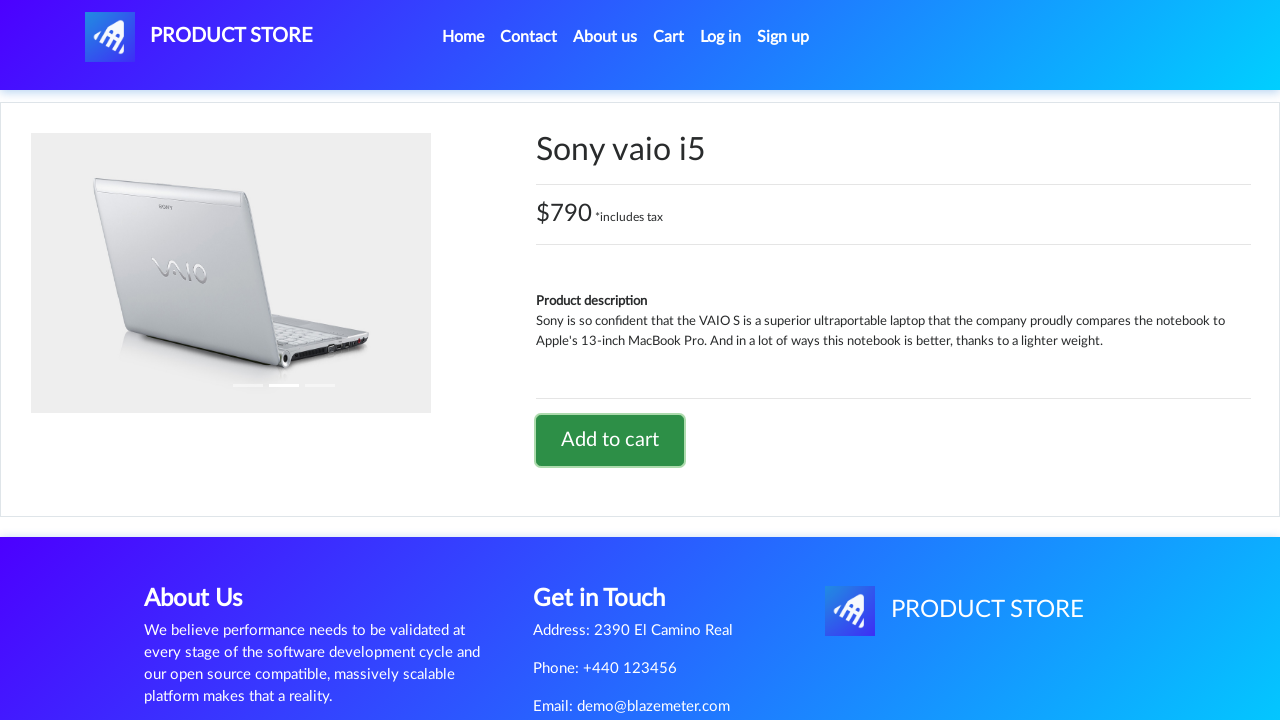